Tests that a todo item is removed when edited to an empty string

Starting URL: https://demo.playwright.dev/todomvc

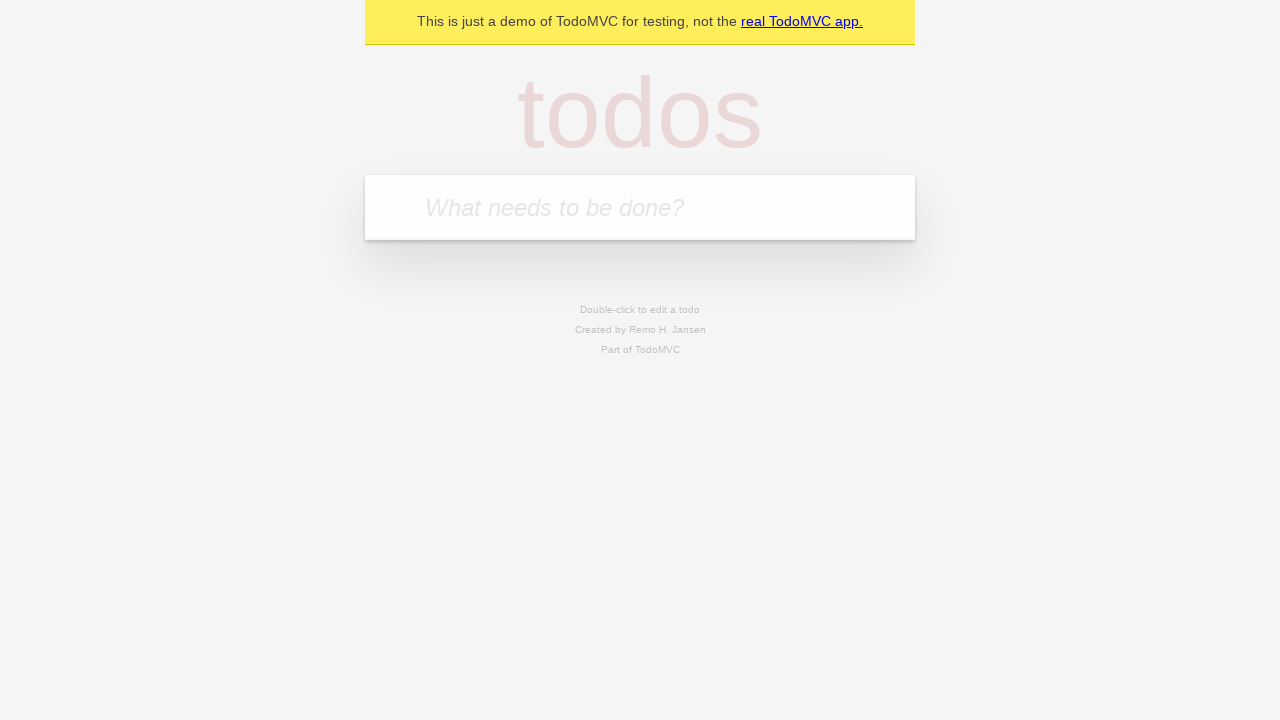

Filled input field with 'buy some cheese' on internal:attr=[placeholder="What needs to be done?"i]
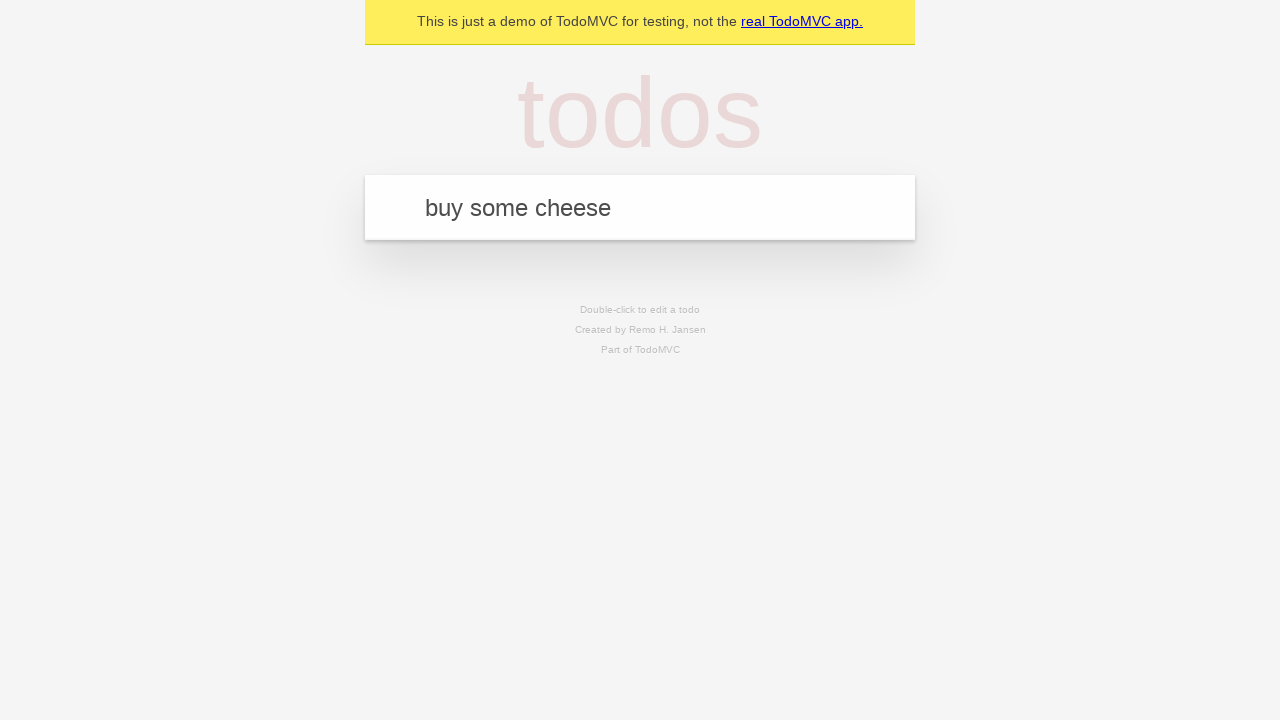

Pressed Enter to add first todo item on internal:attr=[placeholder="What needs to be done?"i]
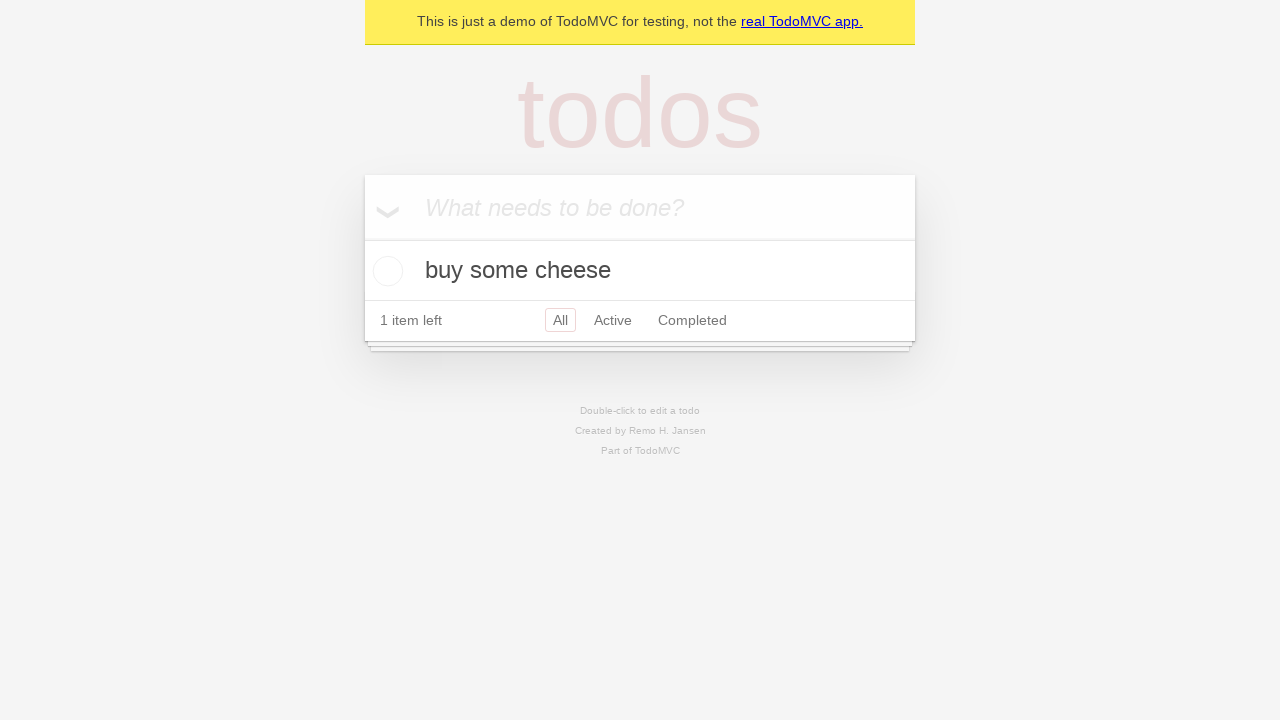

Filled input field with 'feed the cat' on internal:attr=[placeholder="What needs to be done?"i]
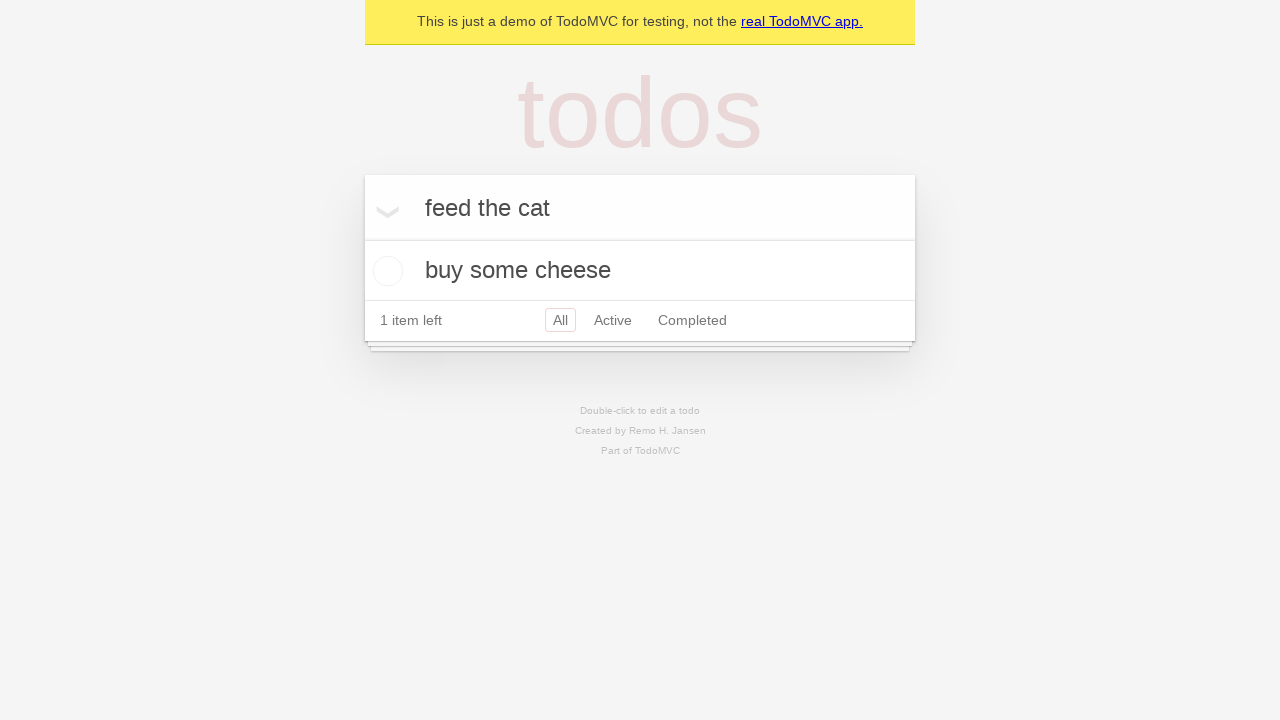

Pressed Enter to add second todo item on internal:attr=[placeholder="What needs to be done?"i]
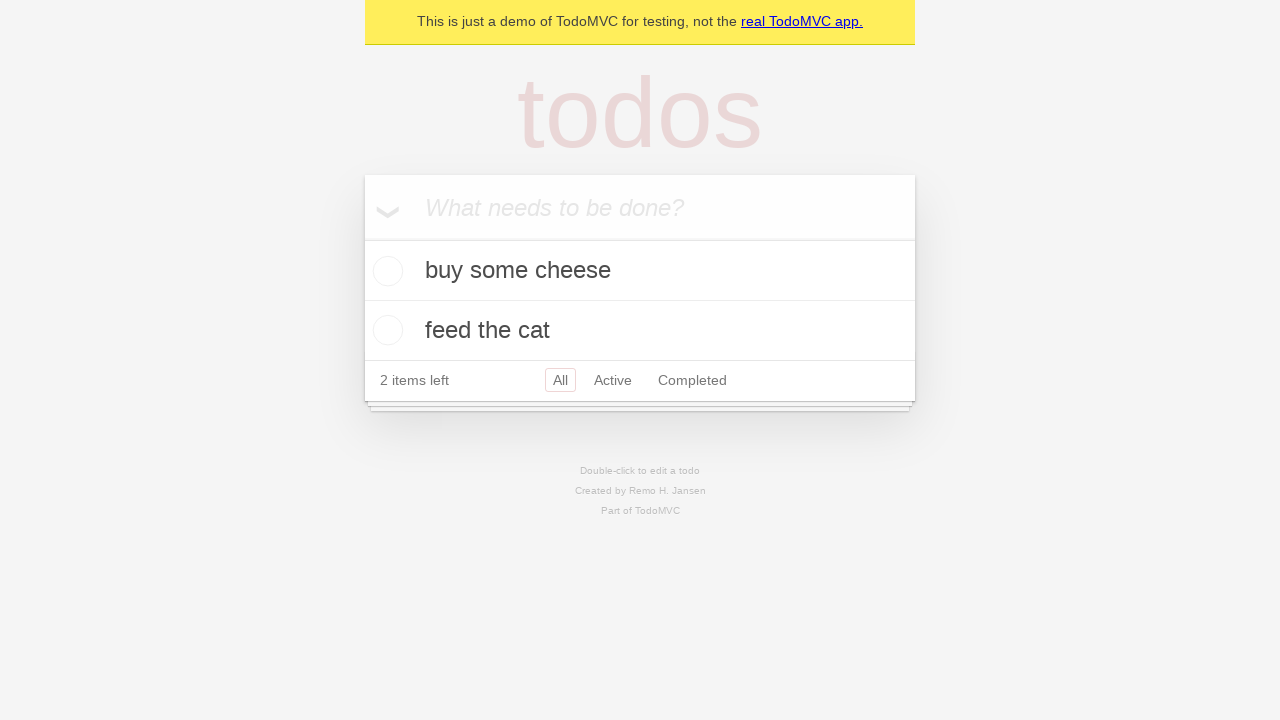

Filled input field with 'book a doctors appointment' on internal:attr=[placeholder="What needs to be done?"i]
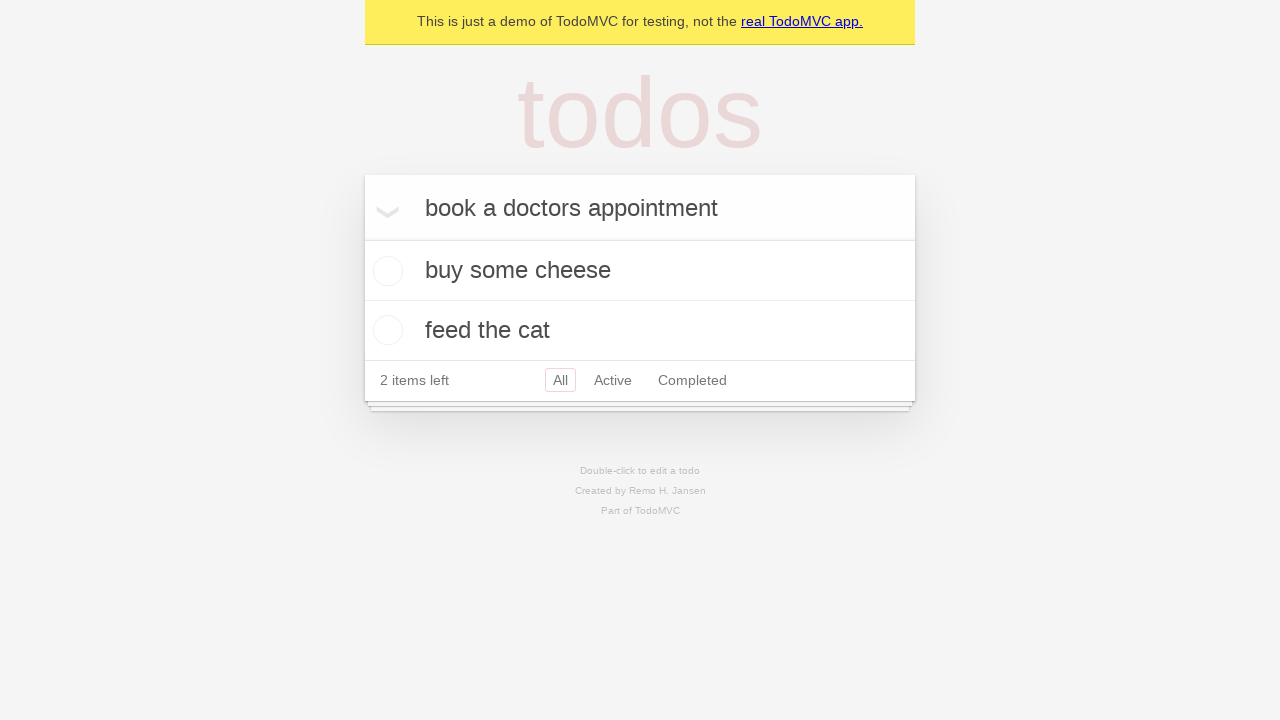

Pressed Enter to add third todo item on internal:attr=[placeholder="What needs to be done?"i]
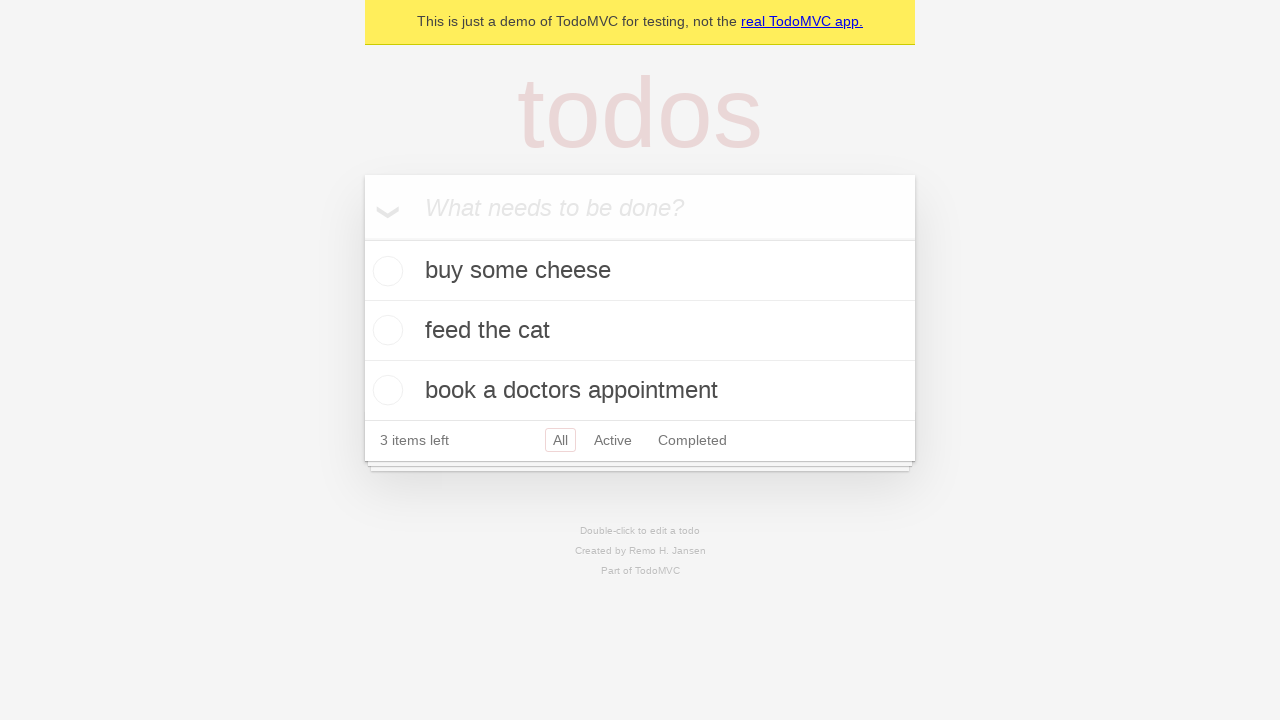

Double-clicked second todo item to enter edit mode at (640, 331) on internal:testid=[data-testid="todo-item"s] >> nth=1
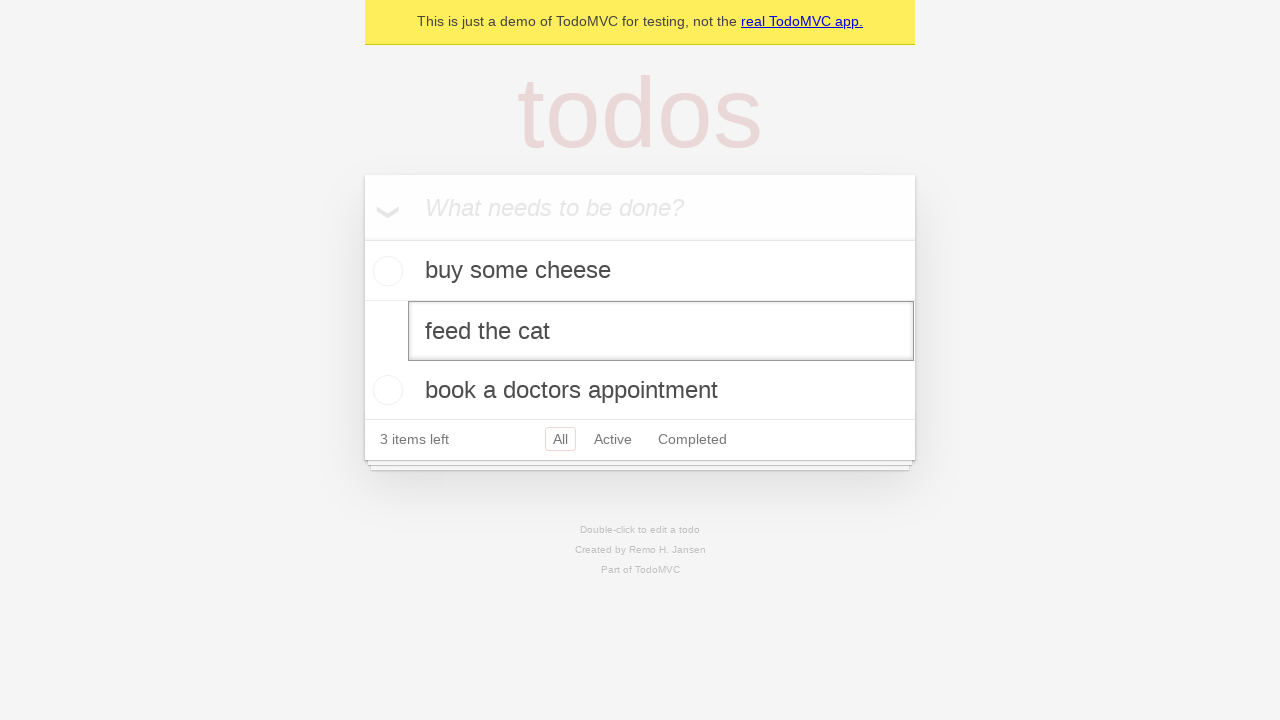

Cleared the edit textbox to empty string on internal:testid=[data-testid="todo-item"s] >> nth=1 >> internal:role=textbox[nam
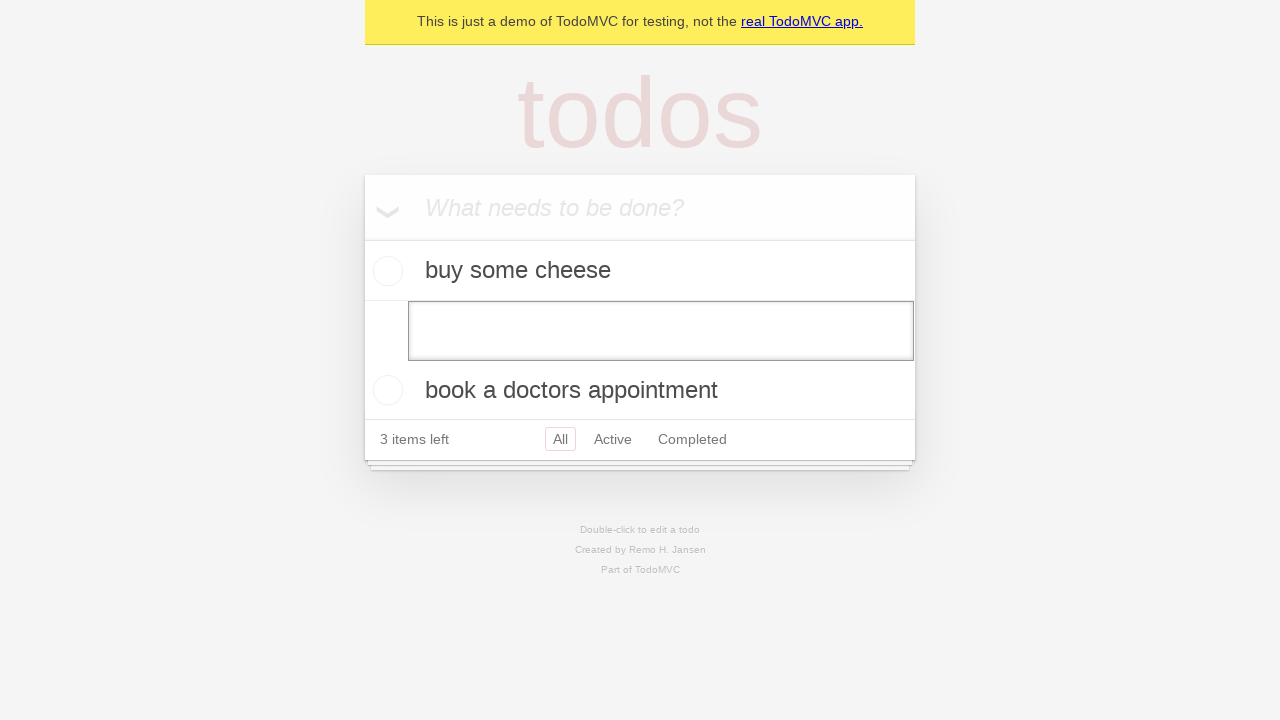

Pressed Enter to confirm edit with empty text, removing the todo item on internal:testid=[data-testid="todo-item"s] >> nth=1 >> internal:role=textbox[nam
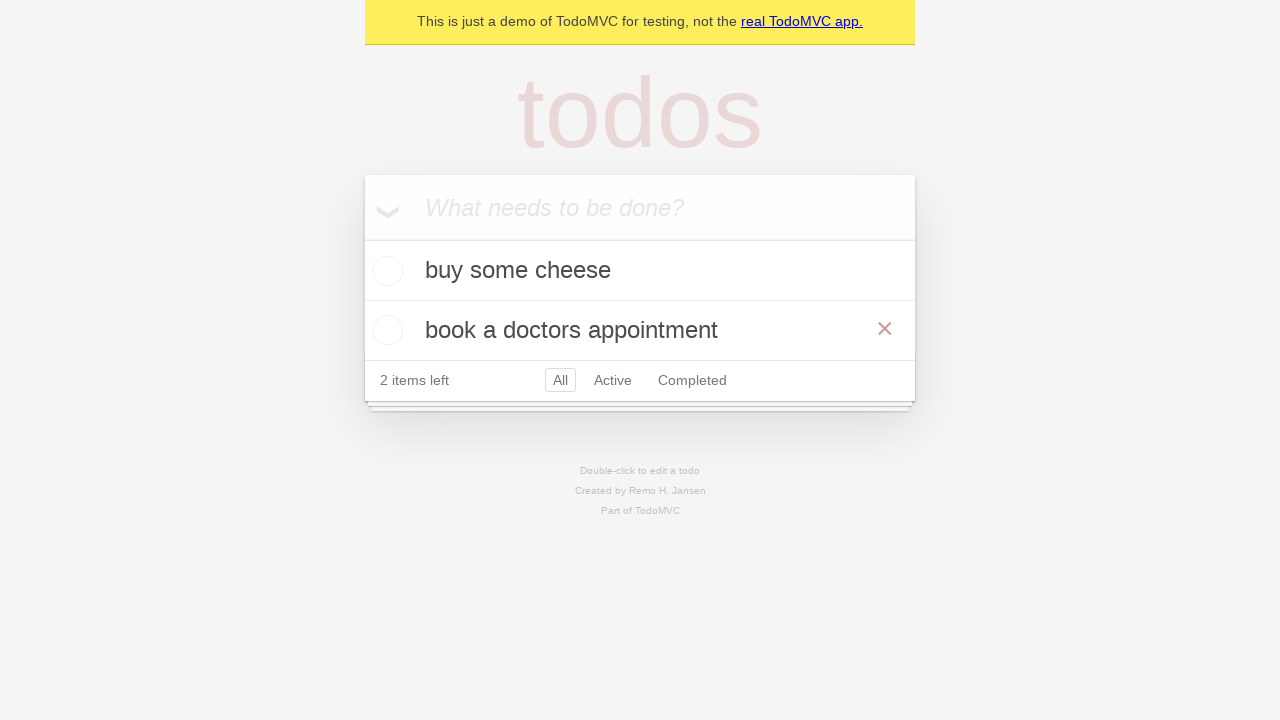

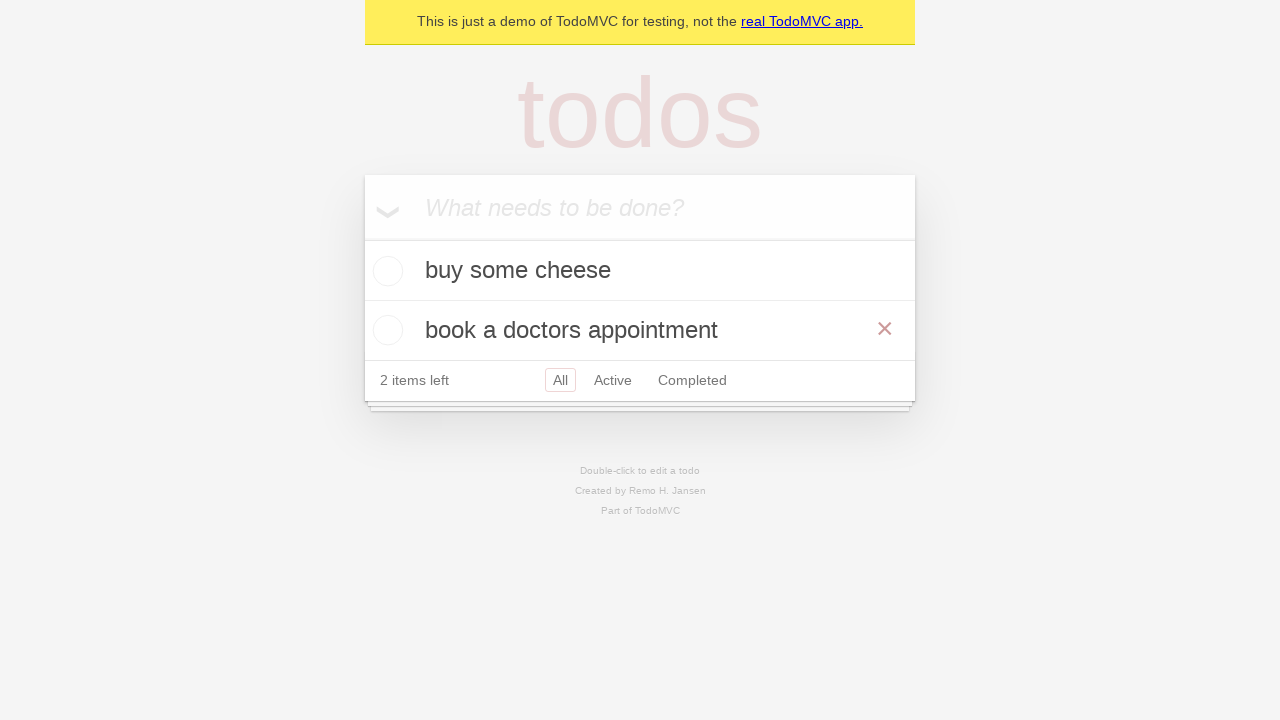